Tests static dropdown selection functionality by selecting currency options using different methods - by index, visible text, and value

Starting URL: https://rahulshettyacademy.com/dropdownsPractise/

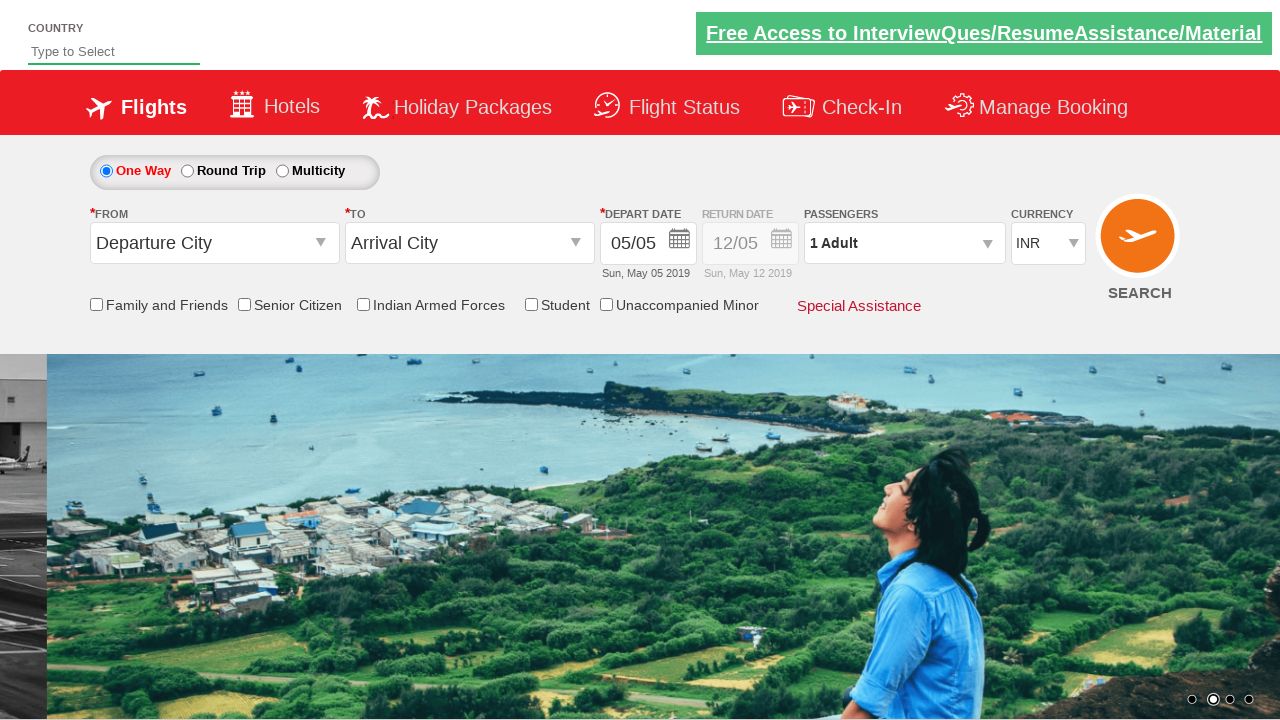

Located currency dropdown element
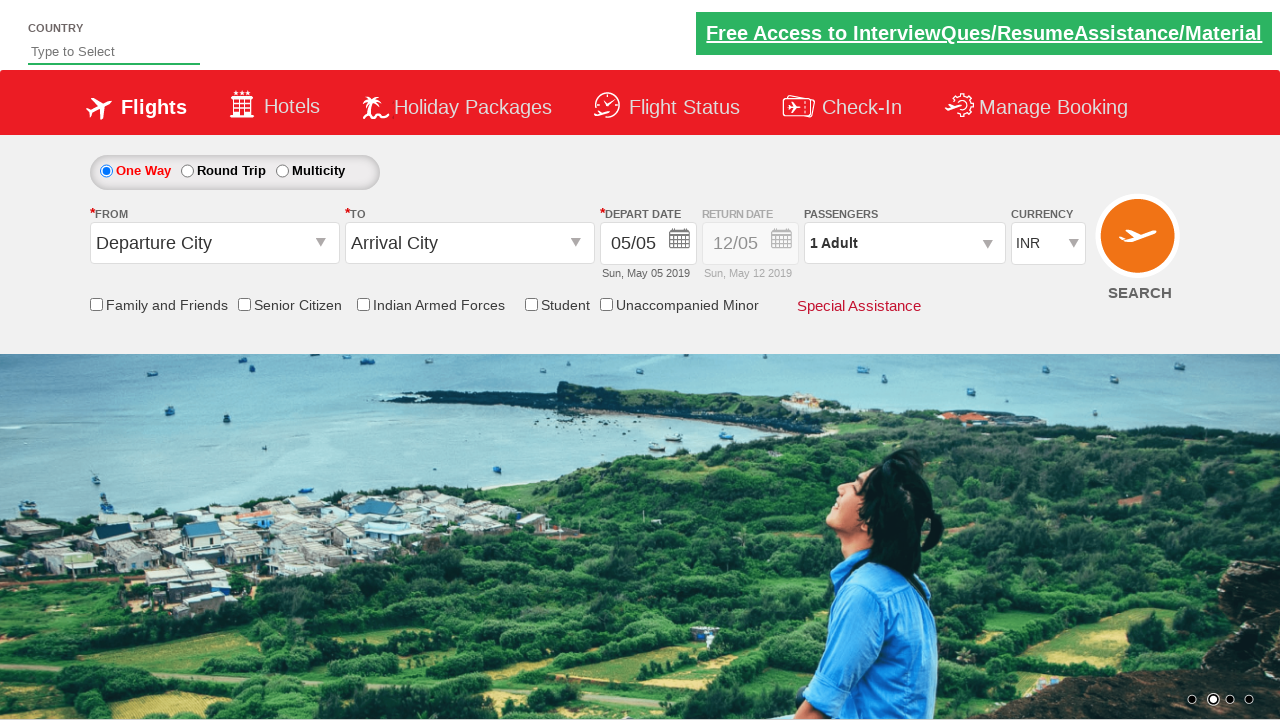

Selected 3rd currency option by index on #ctl00_mainContent_DropDownListCurrency
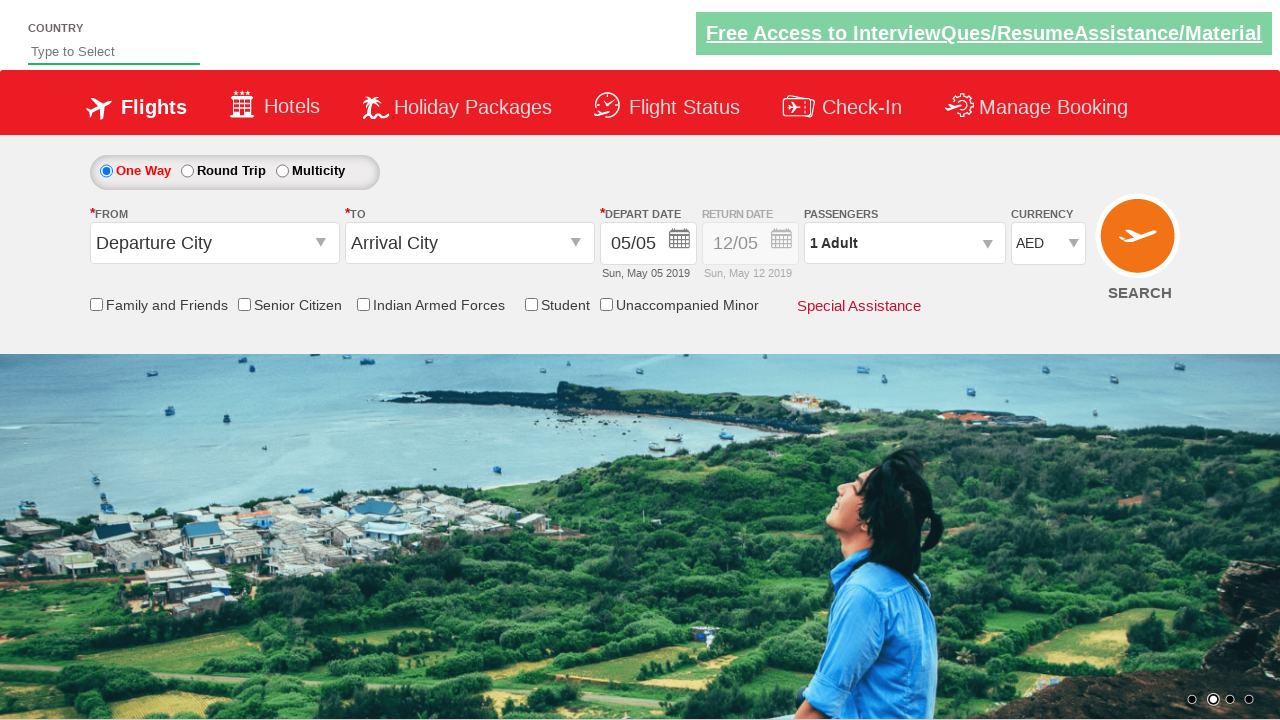

Selected USD currency by visible text on #ctl00_mainContent_DropDownListCurrency
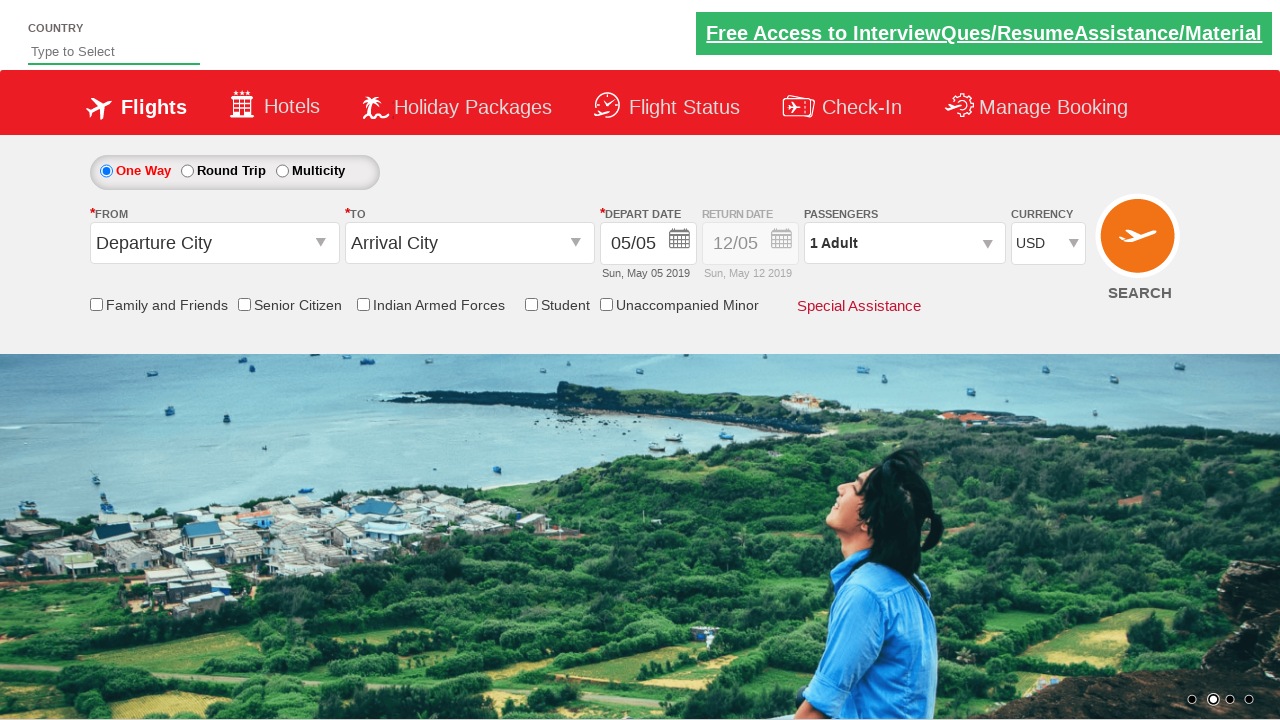

Selected INR currency by value on #ctl00_mainContent_DropDownListCurrency
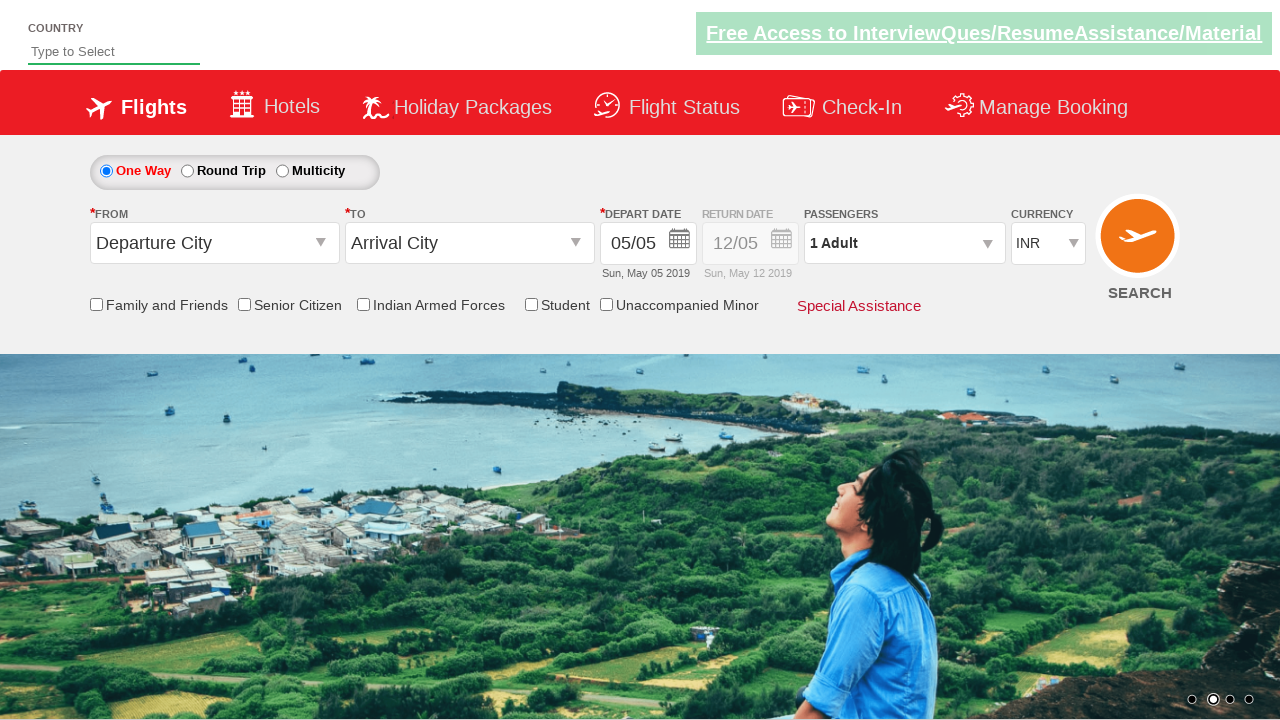

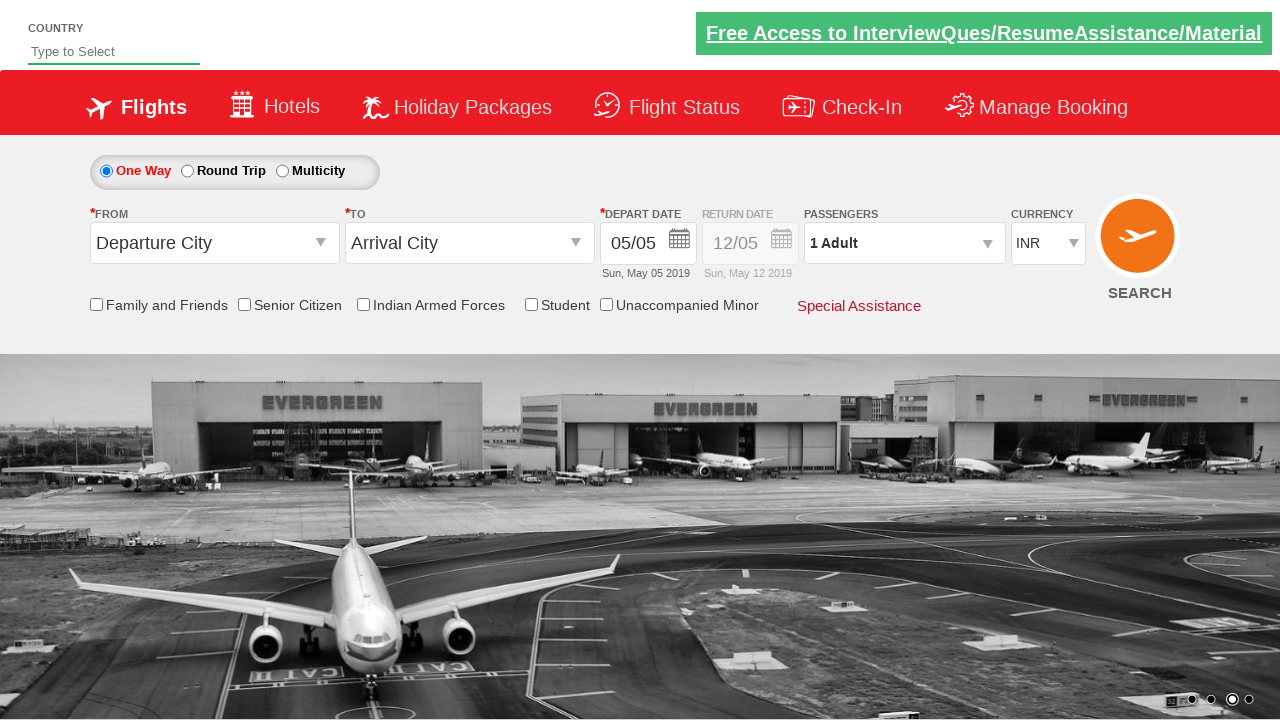